Tests form submission flow by clicking start button, filling login credentials, checking agreement, and verifying loader visibility

Starting URL: https://victoretc.github.io/selenium_waits/

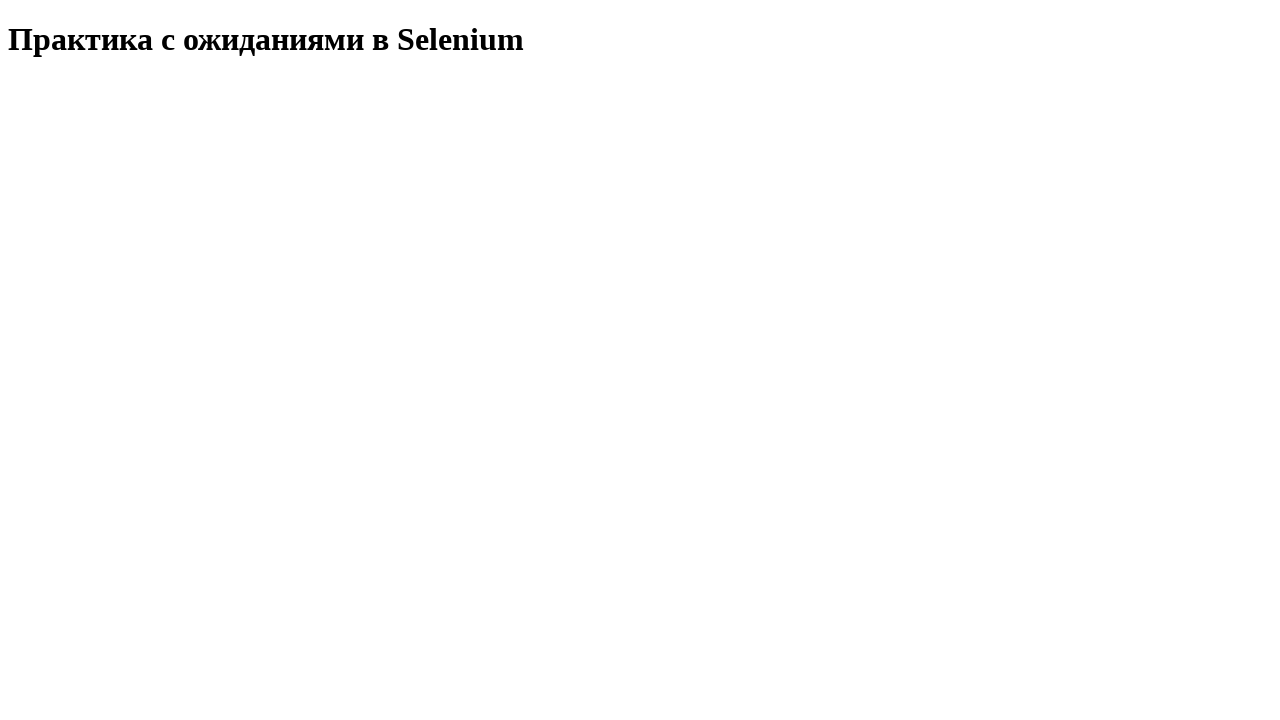

Waited for start test button to be visible
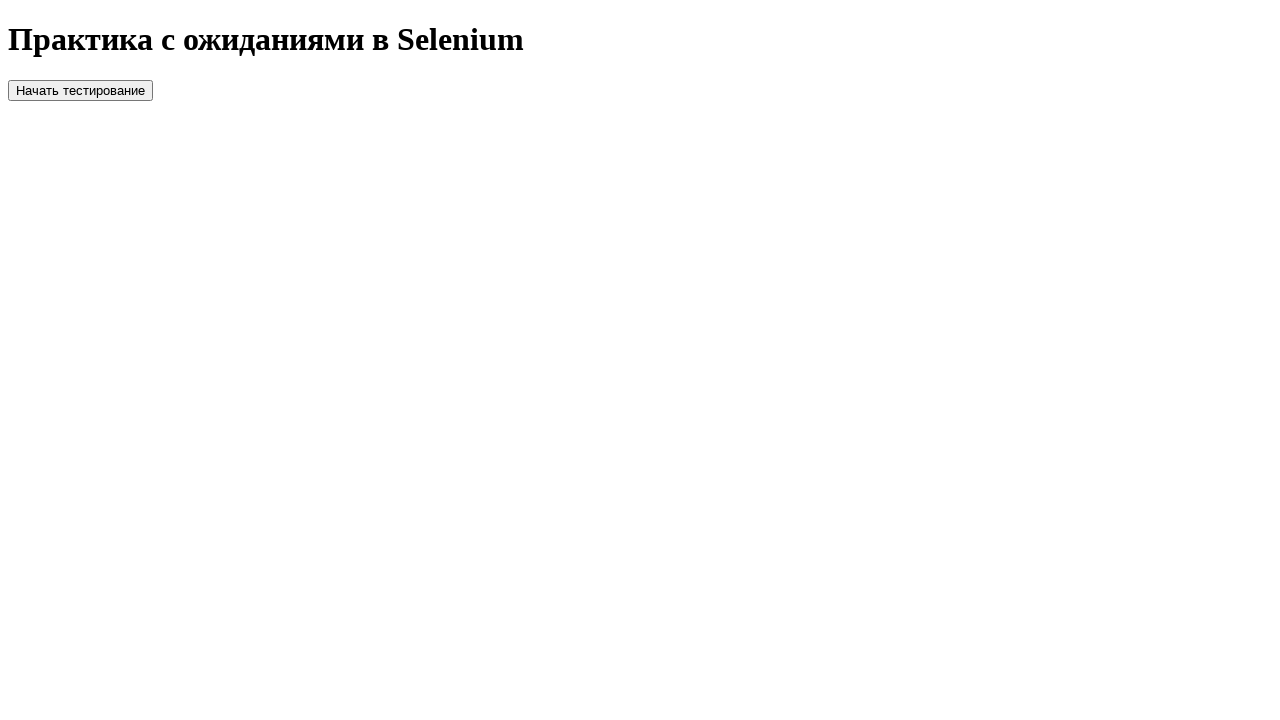

Clicked start test button at (80, 90) on xpath=//*[@id='startTest']
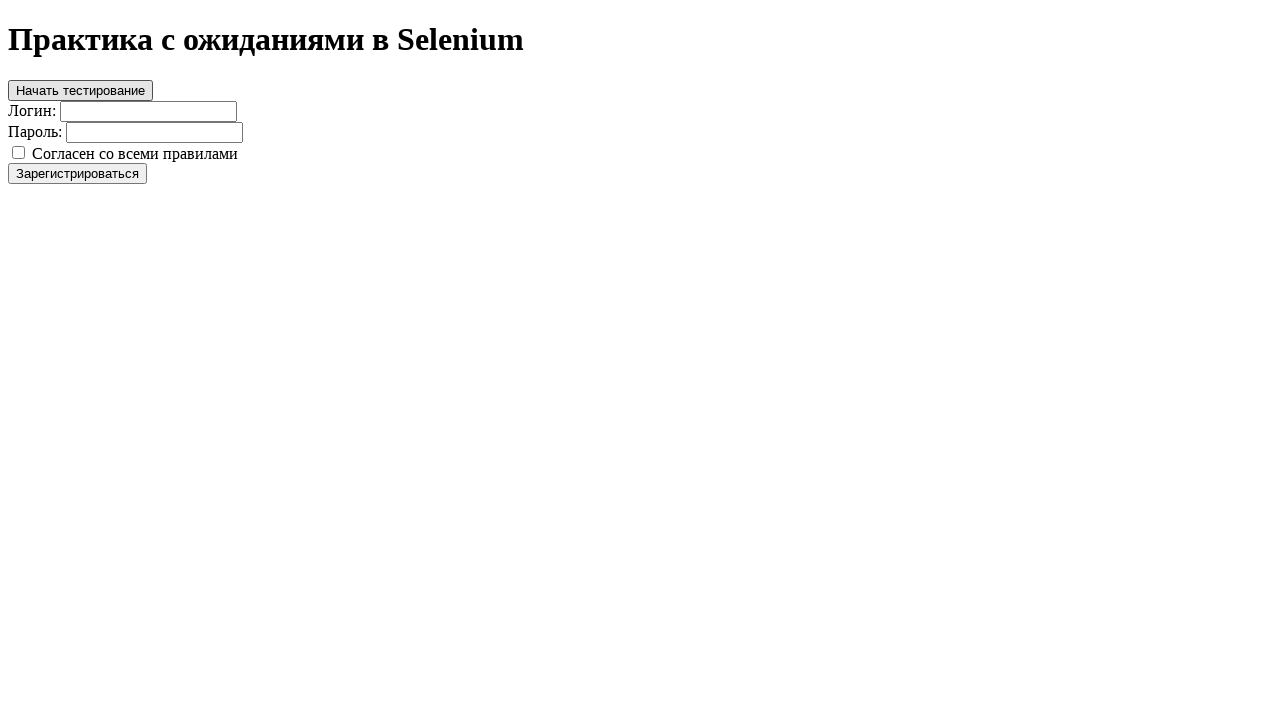

Filled login field with 'login' on //*[@id='login']
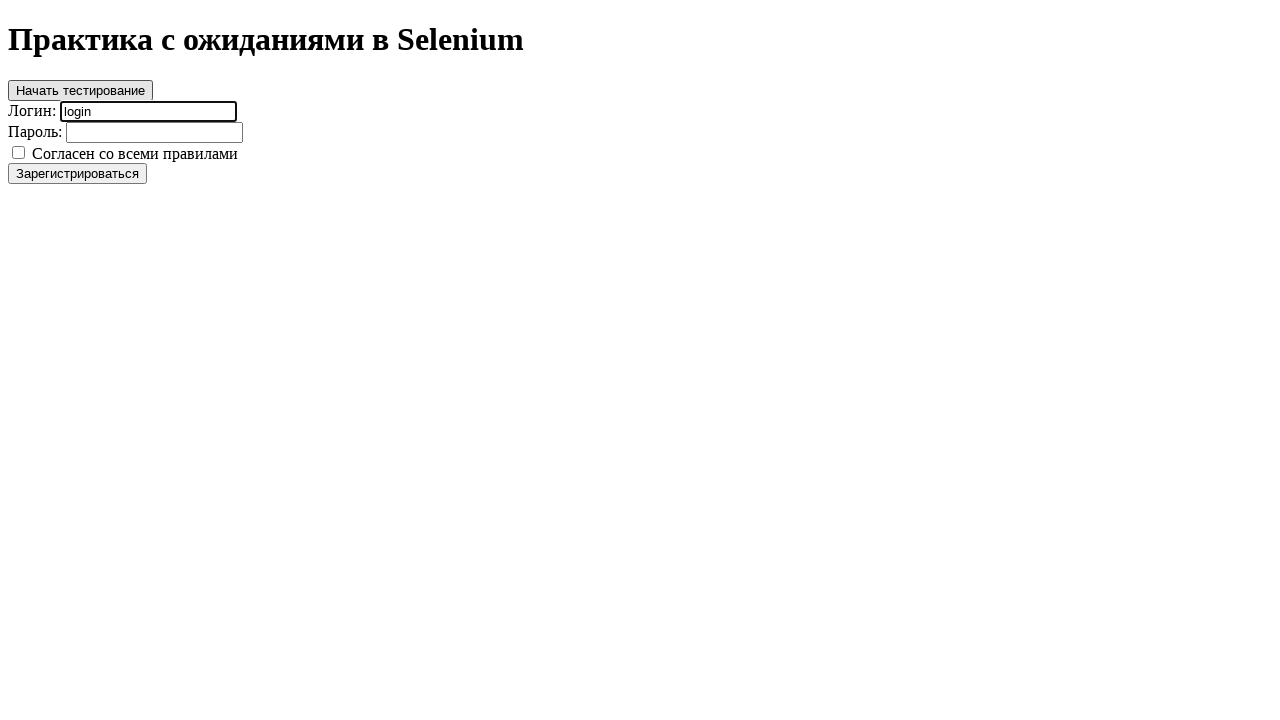

Filled password field with 'password' on //*[@id='password']
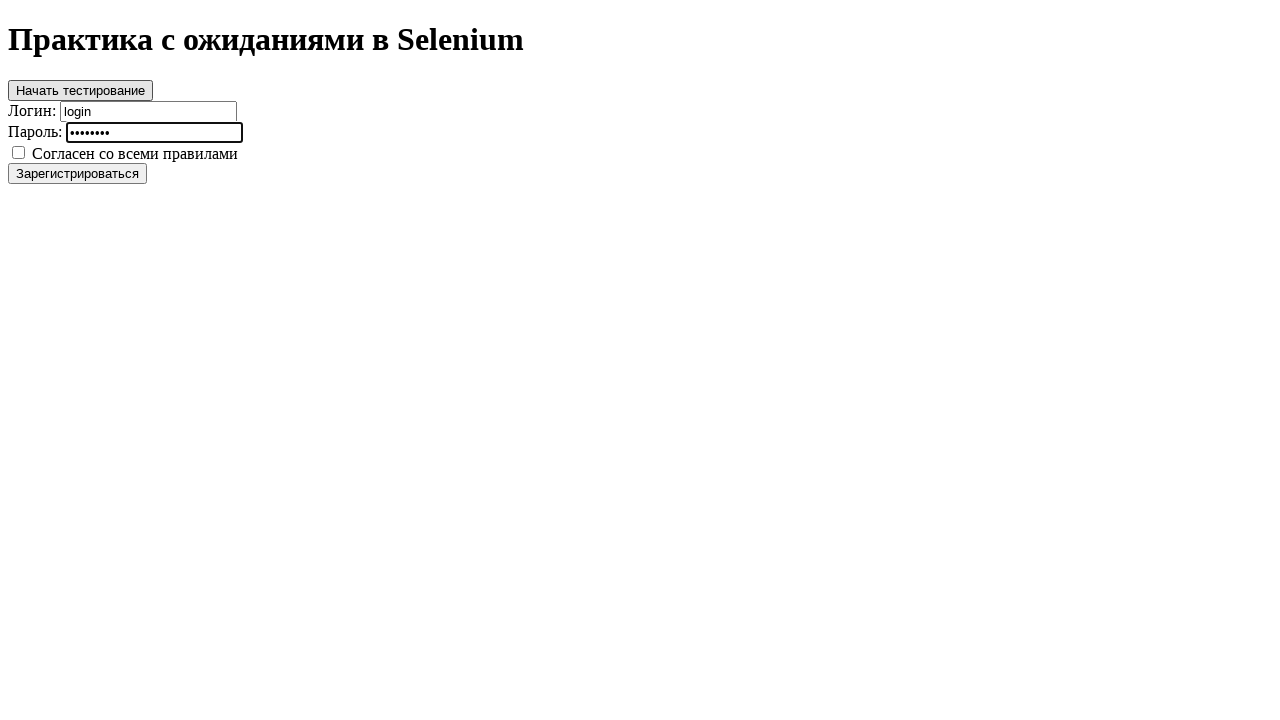

Checked the agreement checkbox at (18, 152) on xpath=//*[@id='agree']
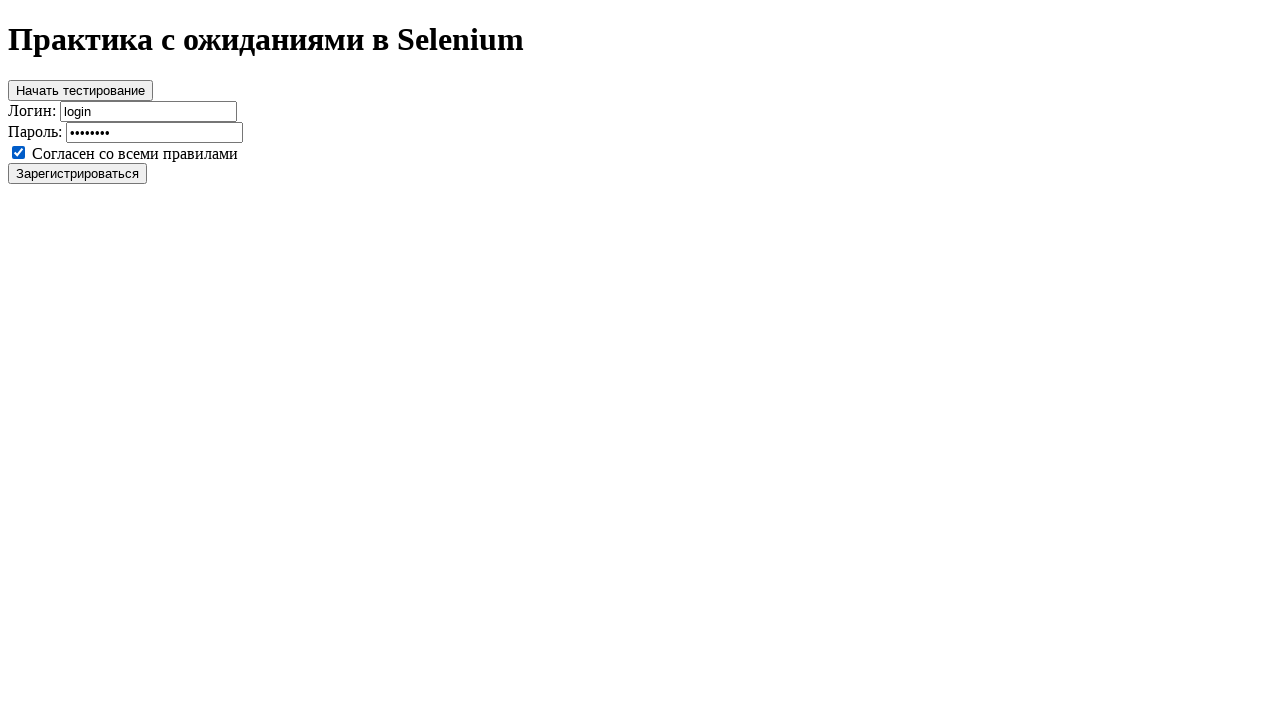

Clicked register button at (78, 173) on xpath=//*[@id='register']
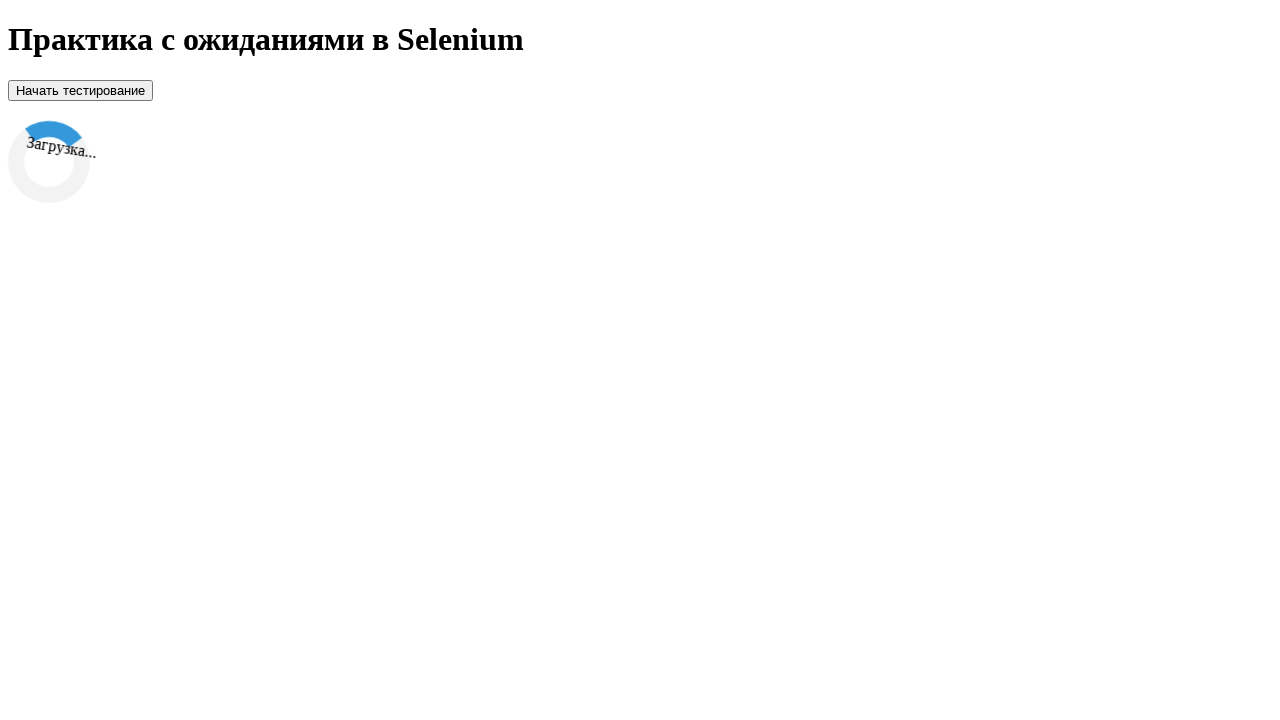

Waited for loader to be visible
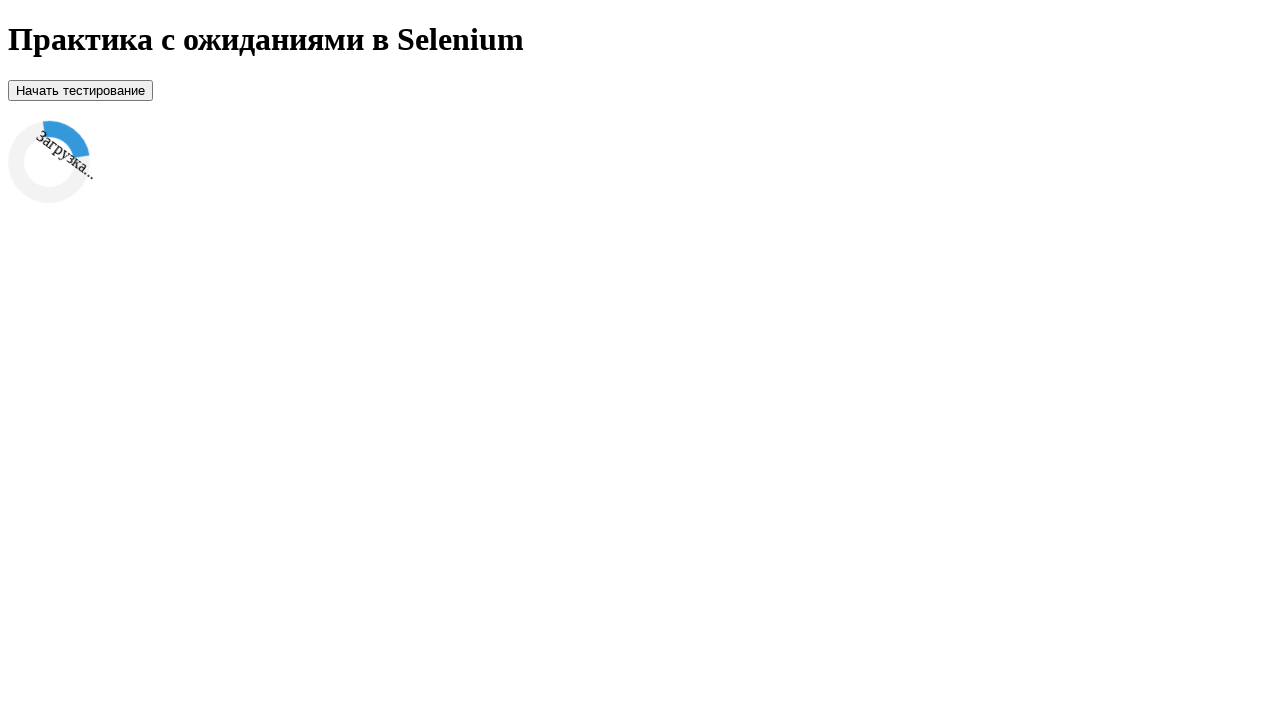

Verified loader is visible
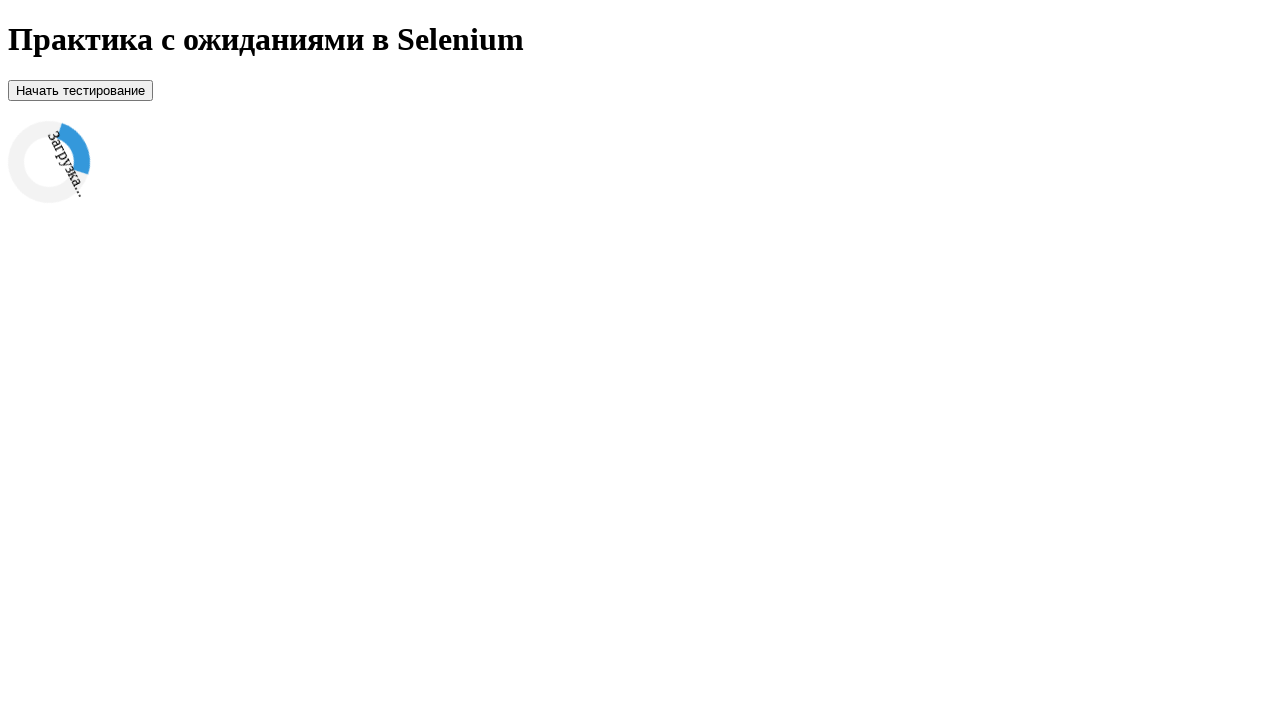

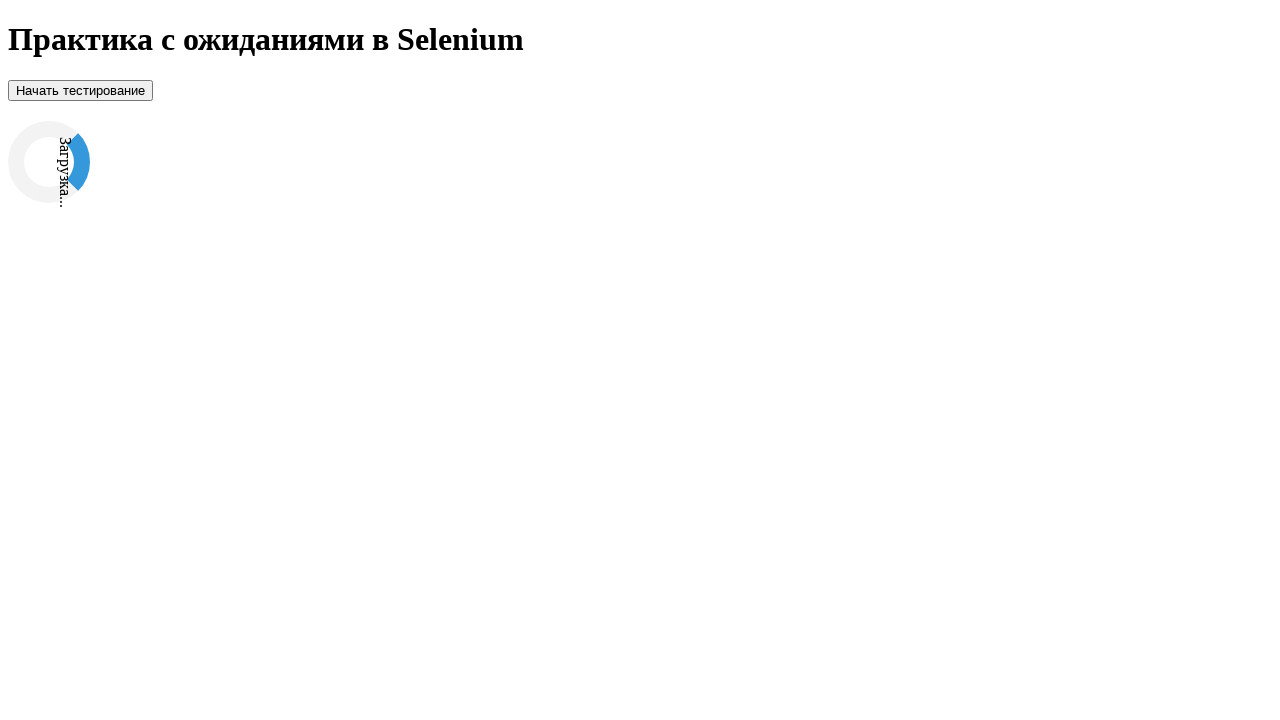